Tests unchecking all currently checked checkboxes on the checkbox demo page by finding checked checkboxes and clicking each one to uncheck them.

Starting URL: http://the-internet.herokuapp.com/checkboxes

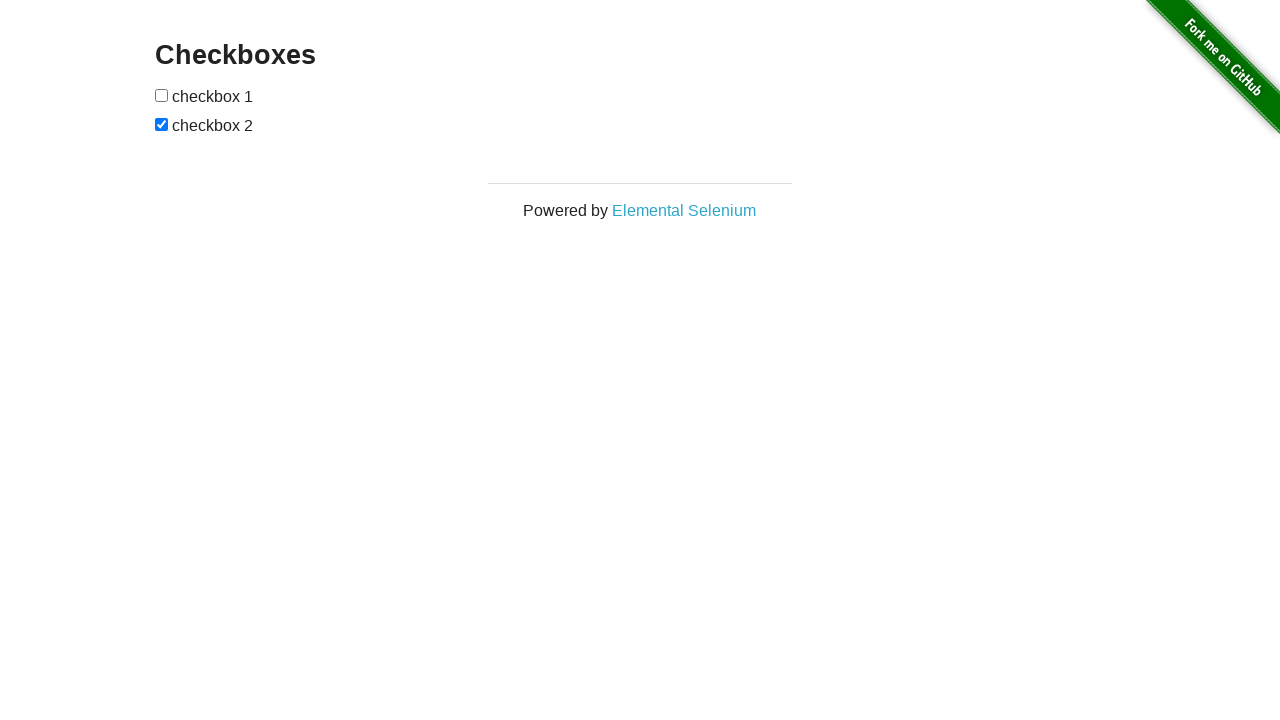

Waited for checkboxes to be present on the page
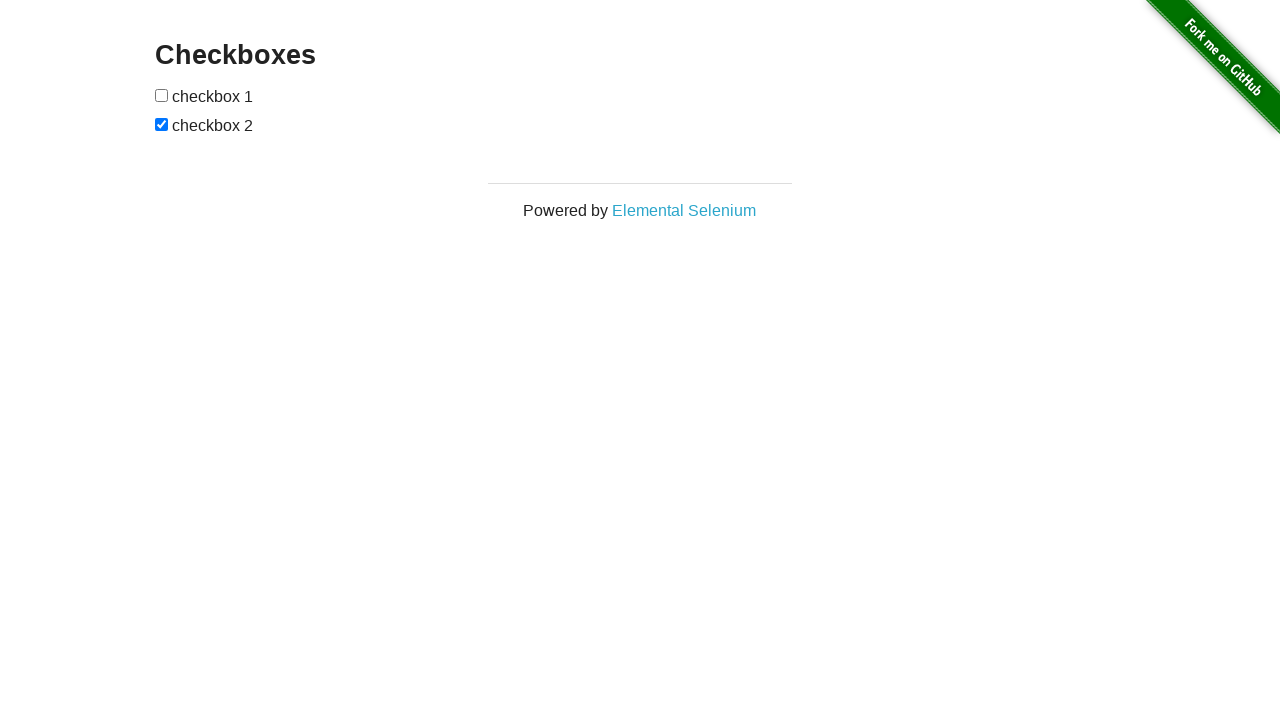

Located all checked checkboxes
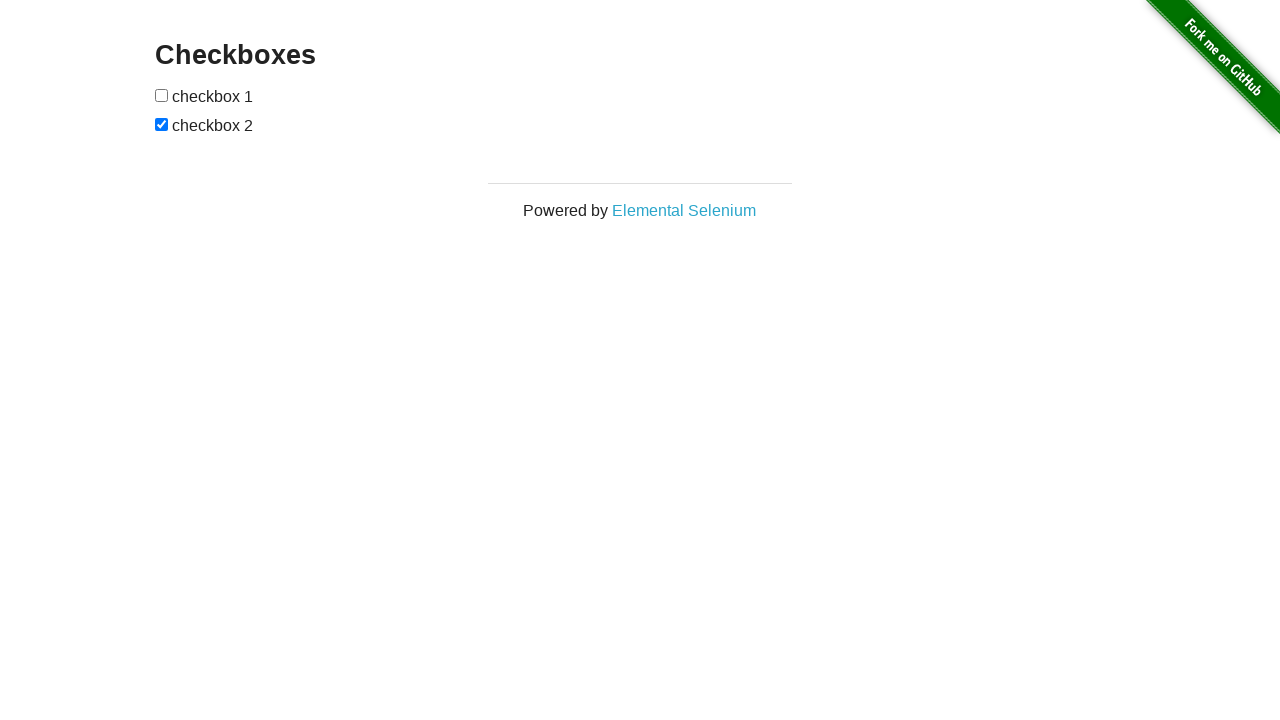

Found 1 checked checkboxes to uncheck
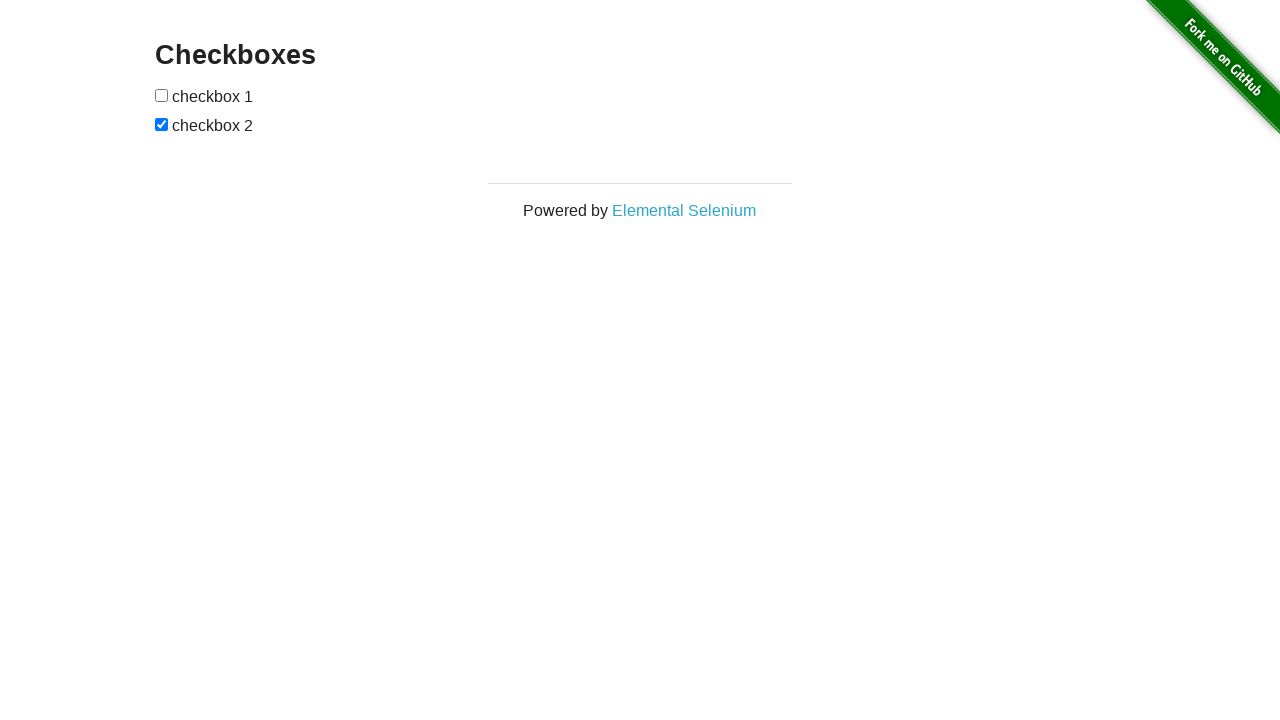

Clicked checkbox 1 of 1 to uncheck it at (162, 124) on input[type='checkbox']:checked >> nth=0
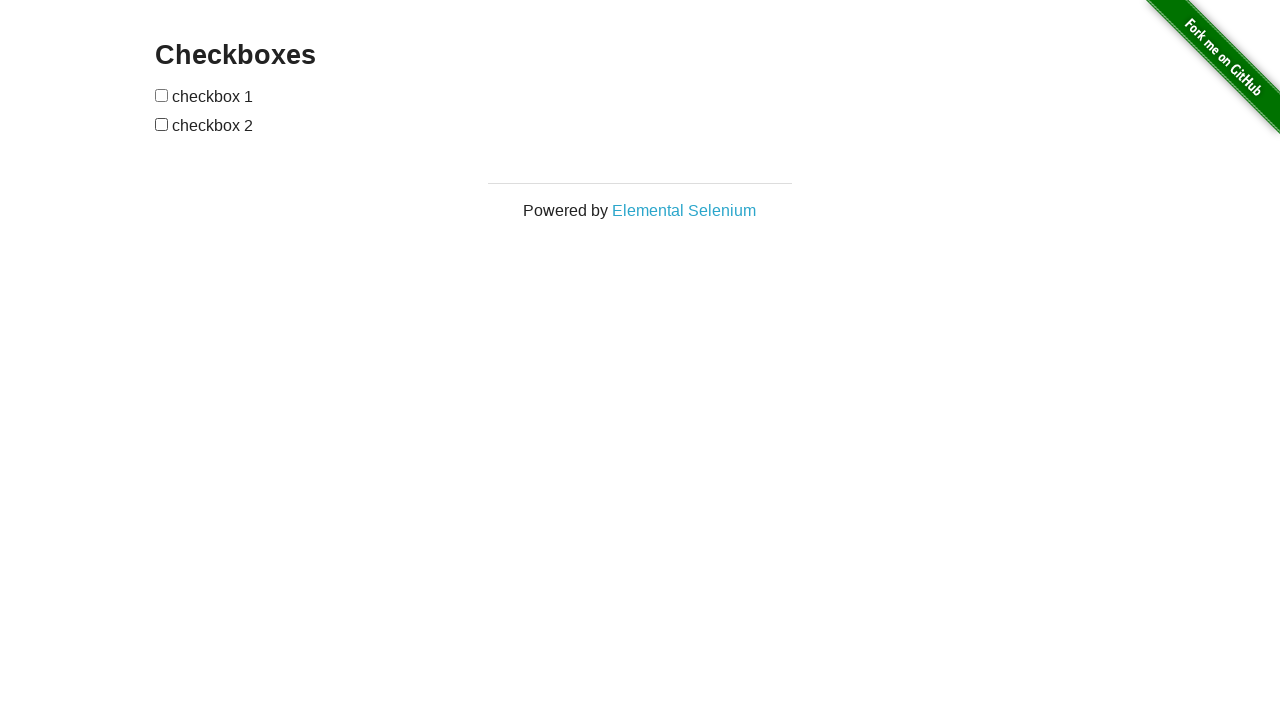

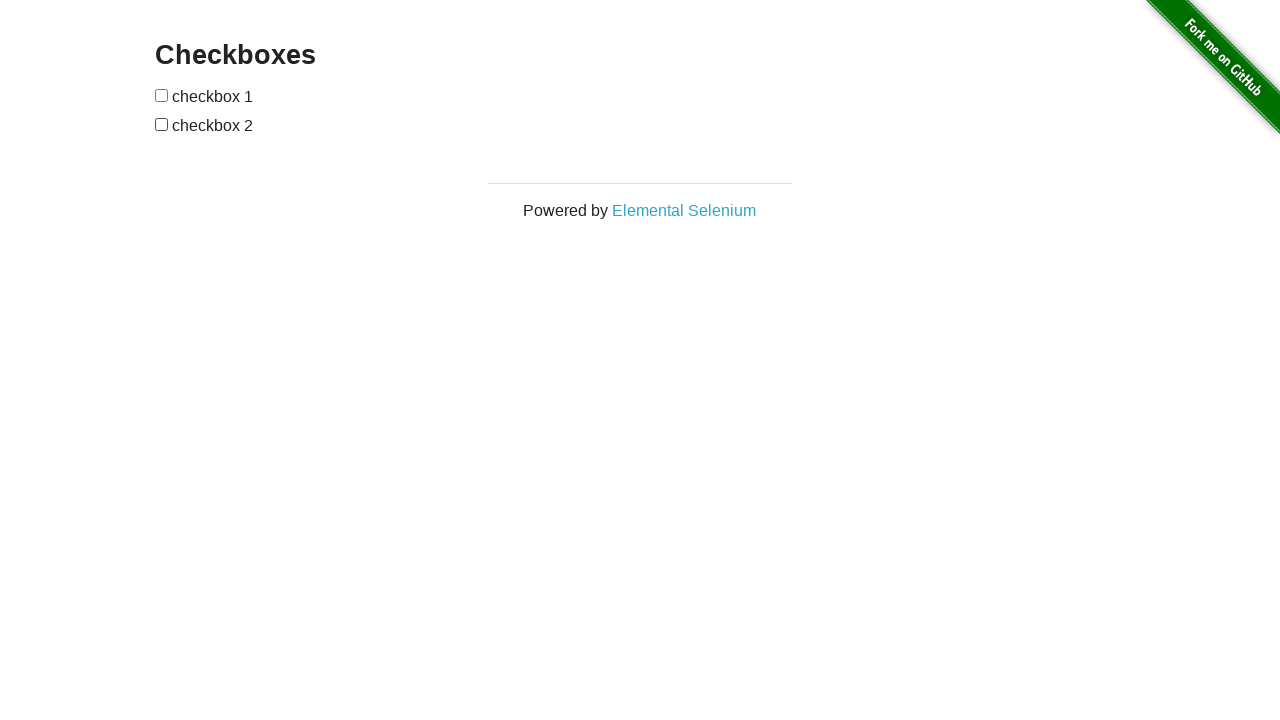